Tests iframe interaction on W3Schools Try It editor by switching to an iframe, clicking a button, then switching back to count all iframes on the page

Starting URL: https://www.w3schools.com/jsref/tryit.asp?filename=tryjsref_submit_get

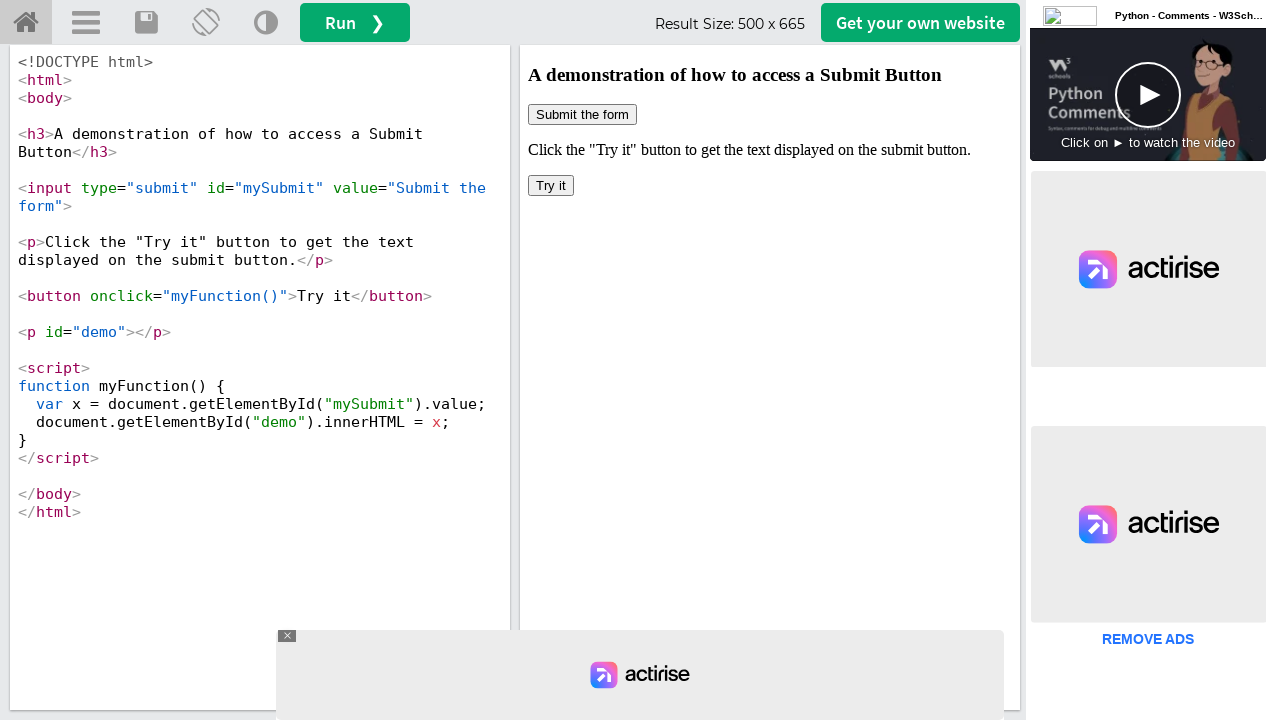

Located iframe with id 'iframeResult'
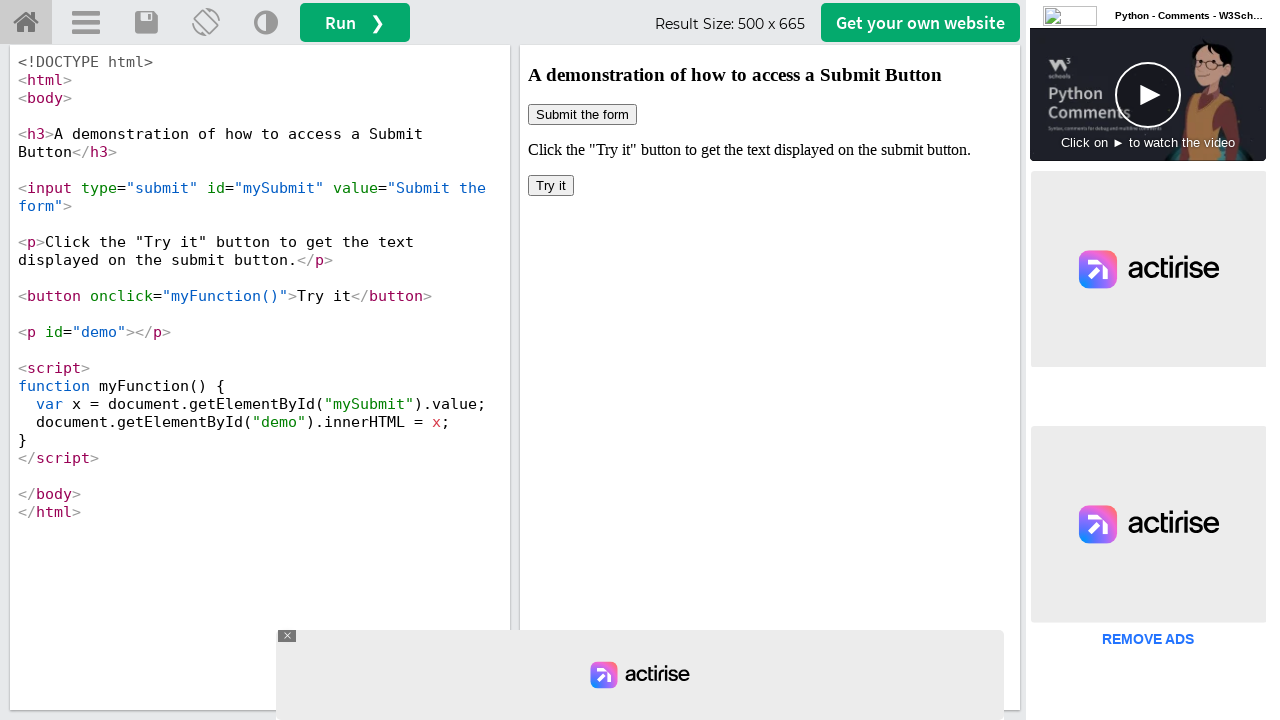

Clicked button with onclick='myFunction()' inside the iframe at (551, 186) on #iframeResult >> internal:control=enter-frame >> button[onclick='myFunction()']
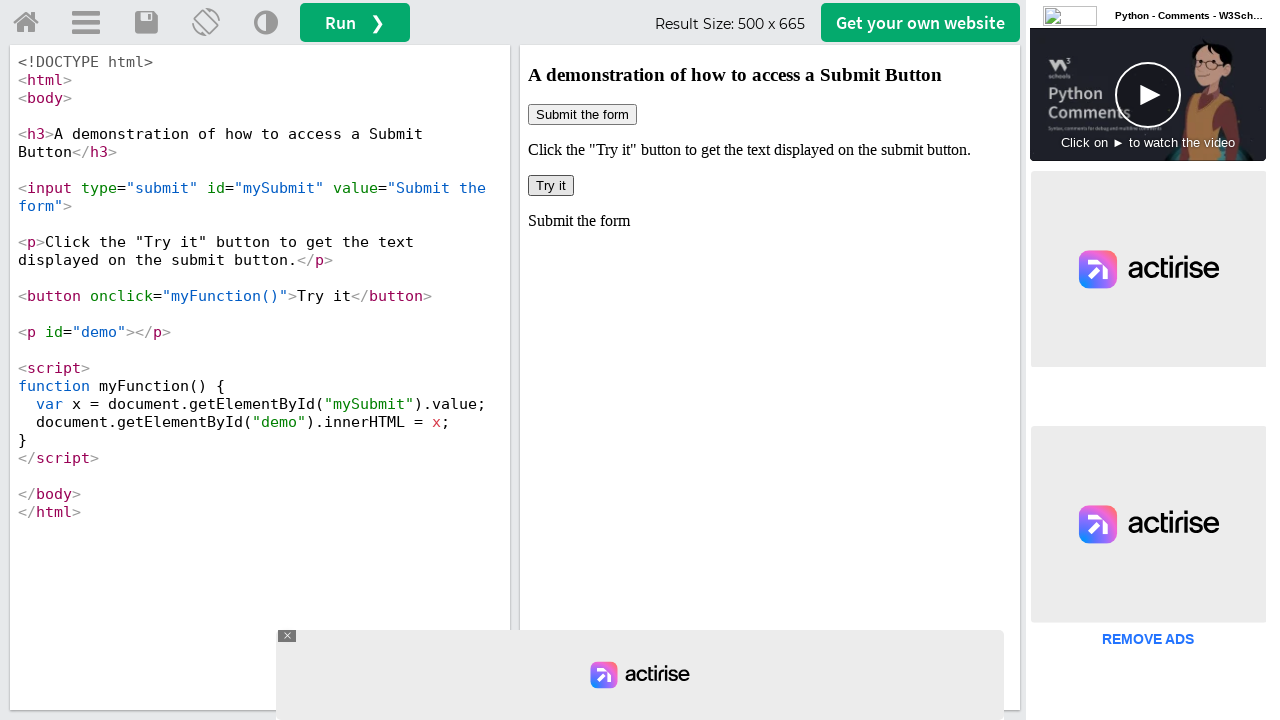

Retrieved all iframe elements on the page
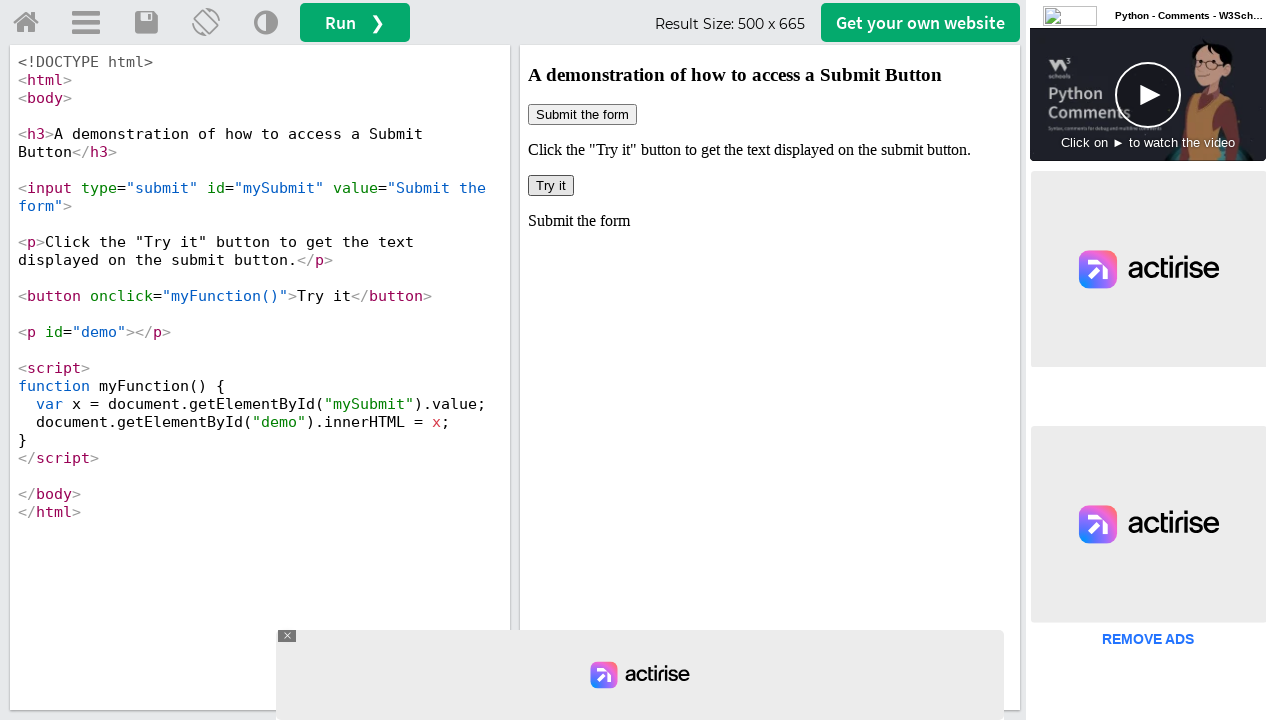

Counted 7 total iframes on the page
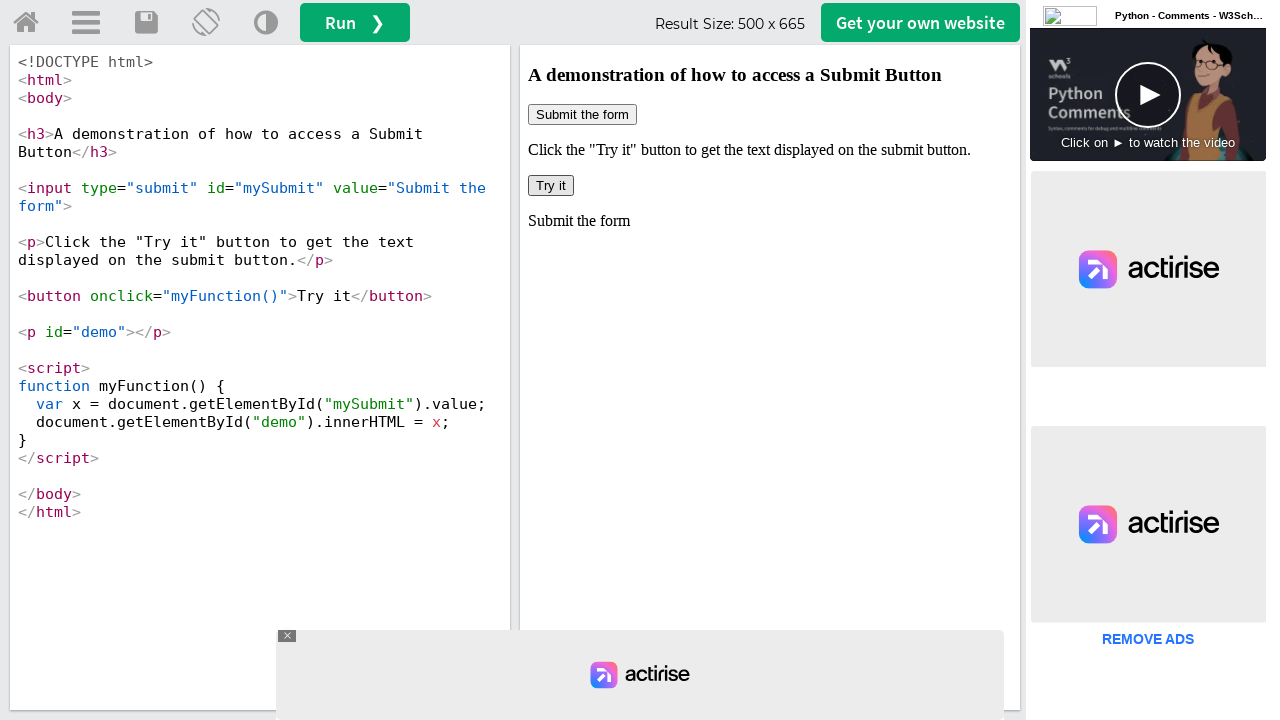

Retrieved iframe with id 'iframeResult'
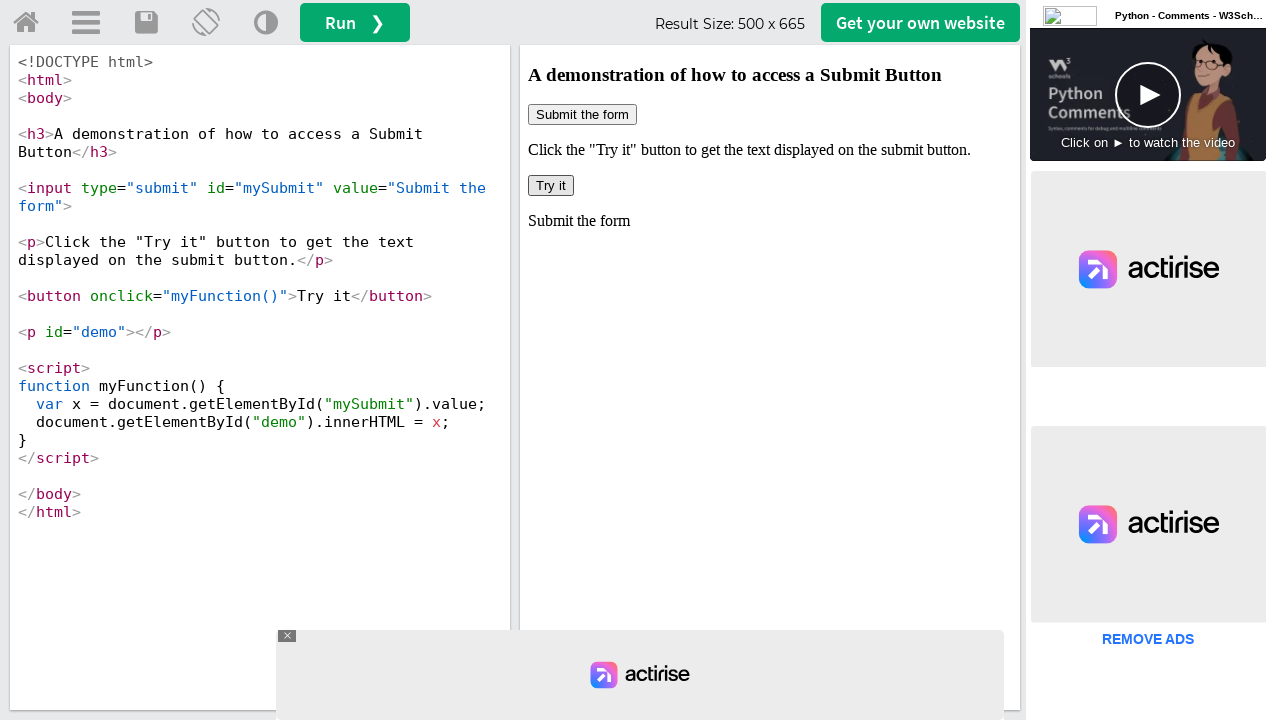

Retrieved iframe with id '183d2d035e4753'
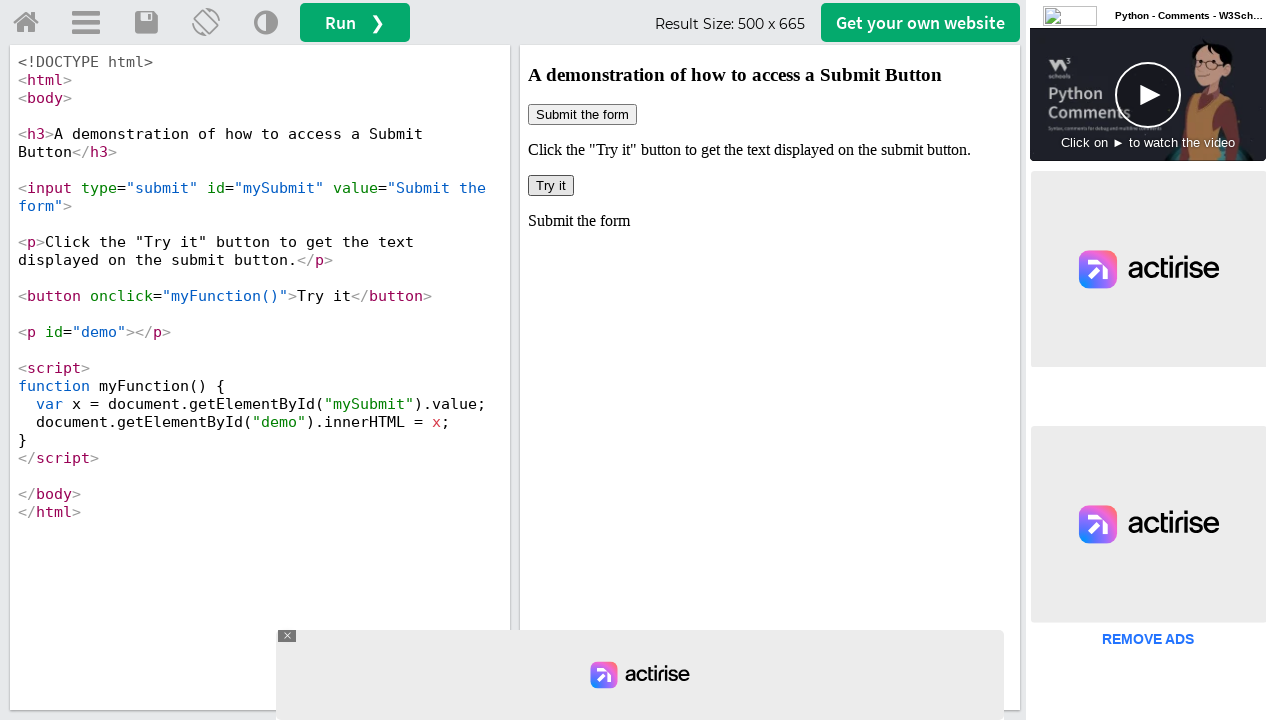

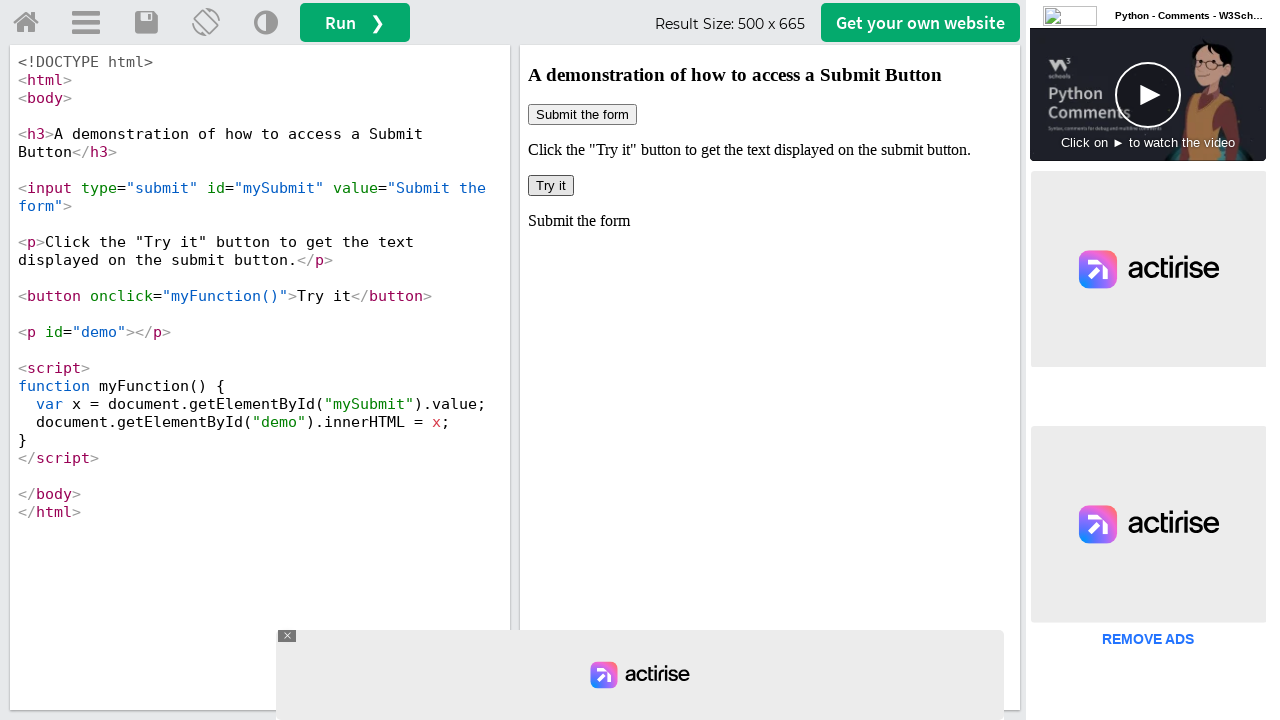